Tests Floating Menu page by scrolling to the bottom and verifying menu items stay visible at the top of viewport

Starting URL: https://the-internet.herokuapp.com/

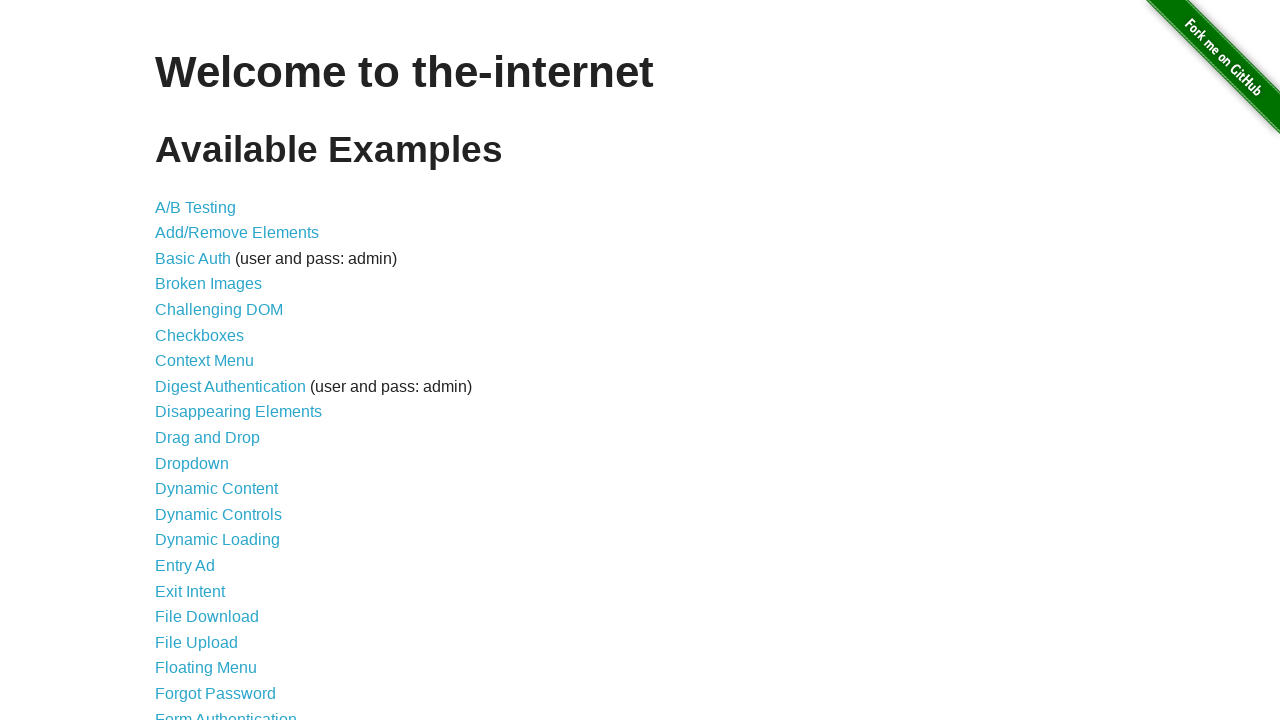

Clicked on Floating Menu link at (206, 668) on internal:role=link[name="Floating Menu"i]
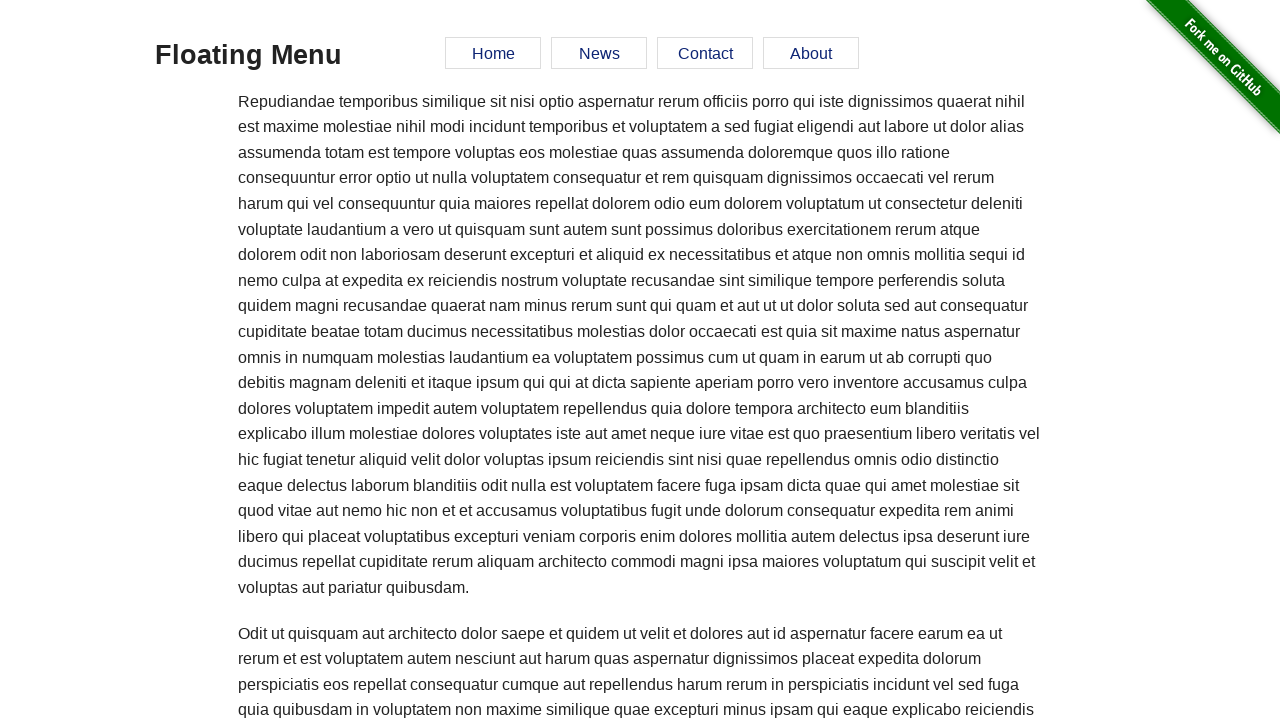

Floating menu loaded and menu items are visible
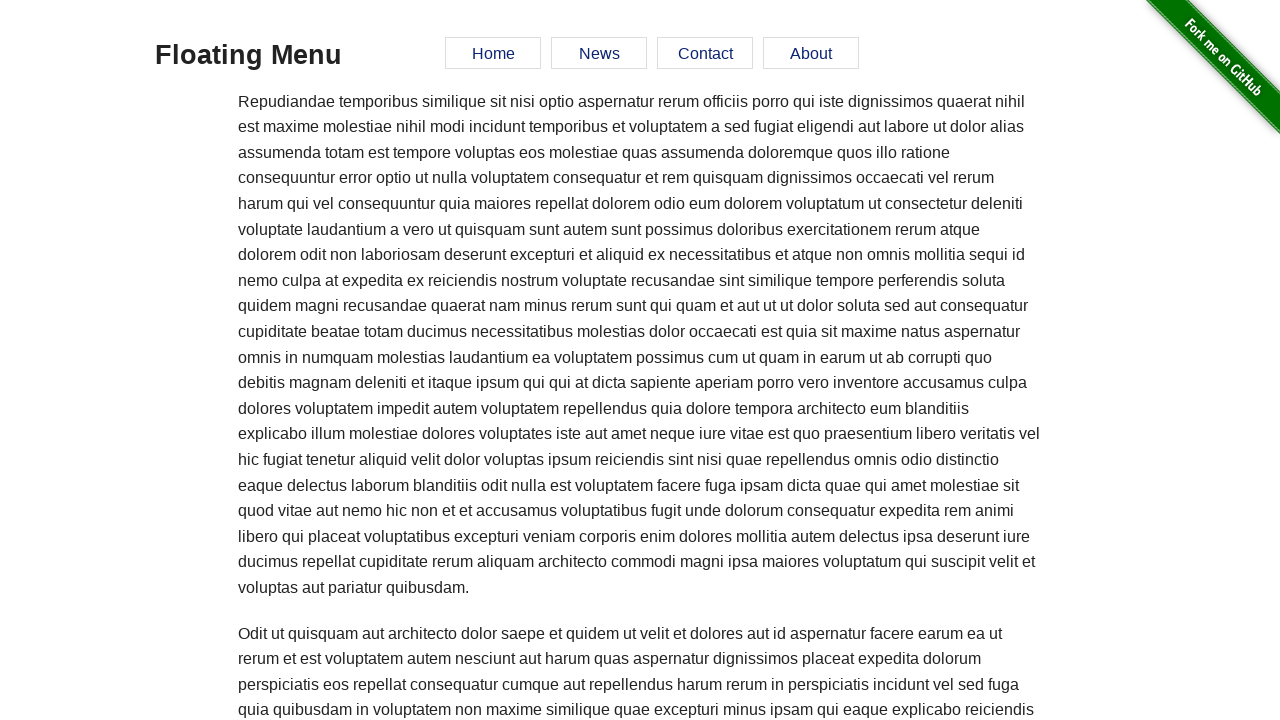

Scrolled to bottom of page
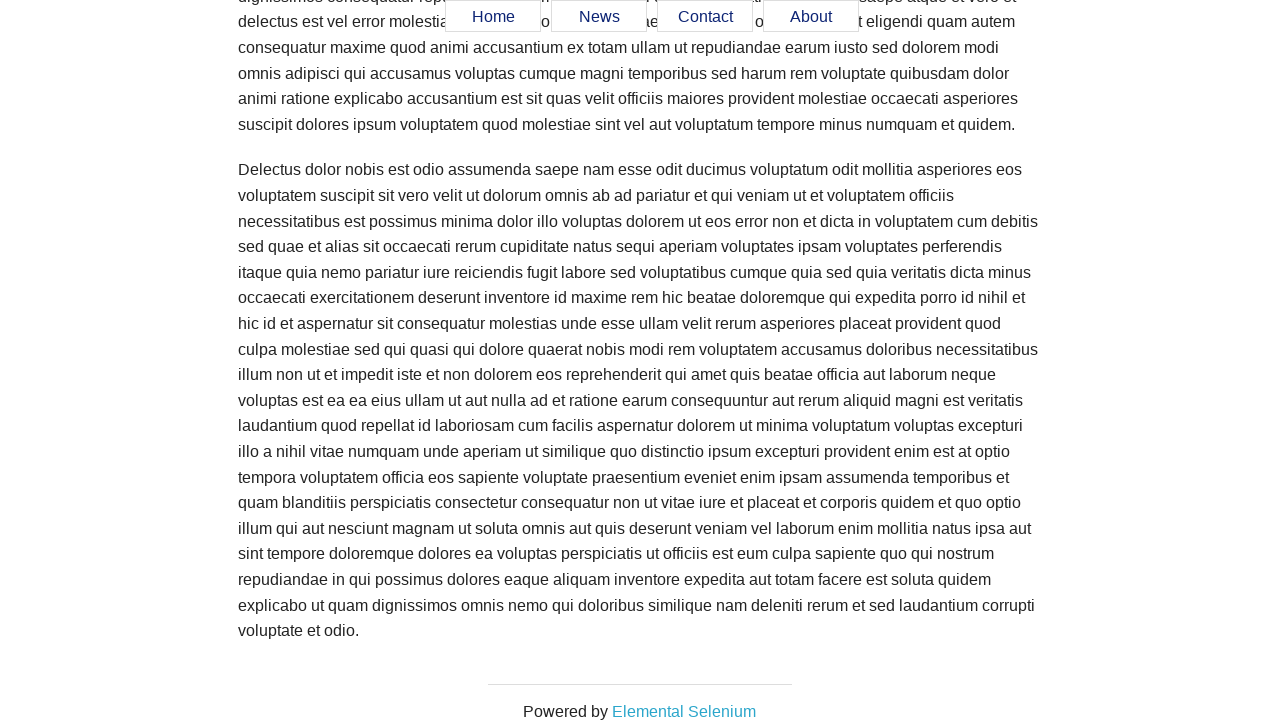

Waited 500ms for scroll to complete
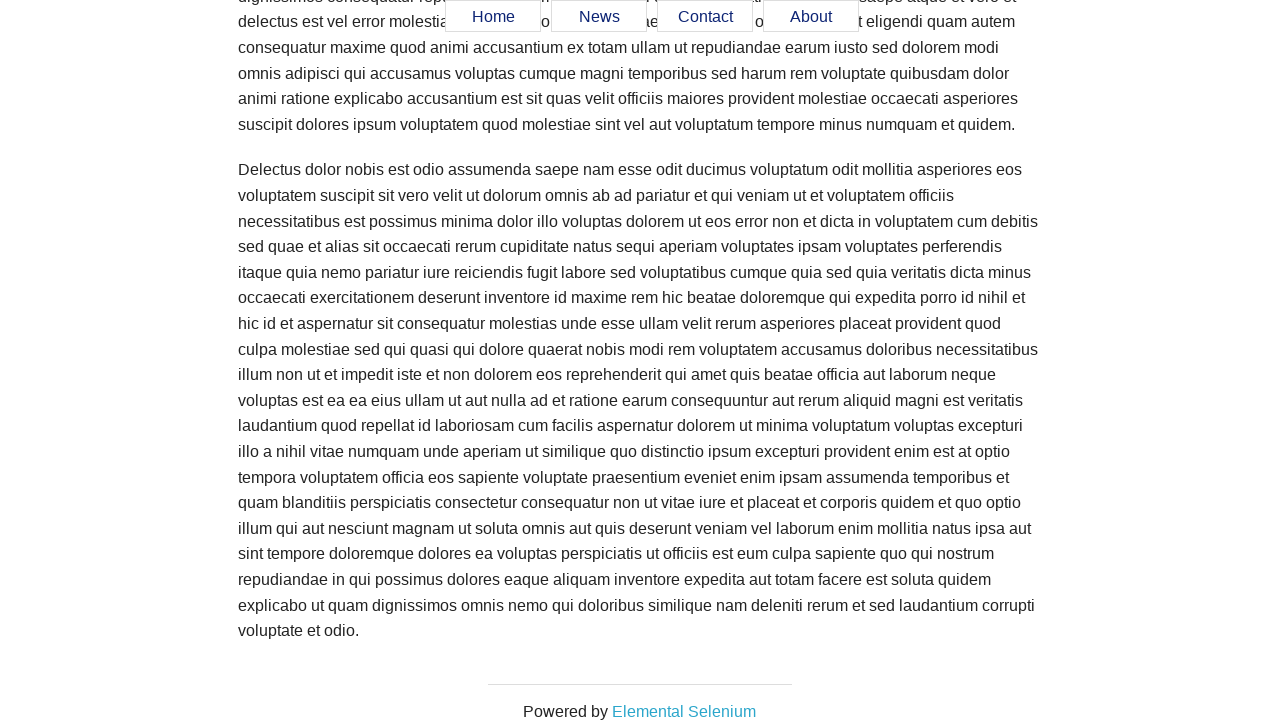

Reloaded the page
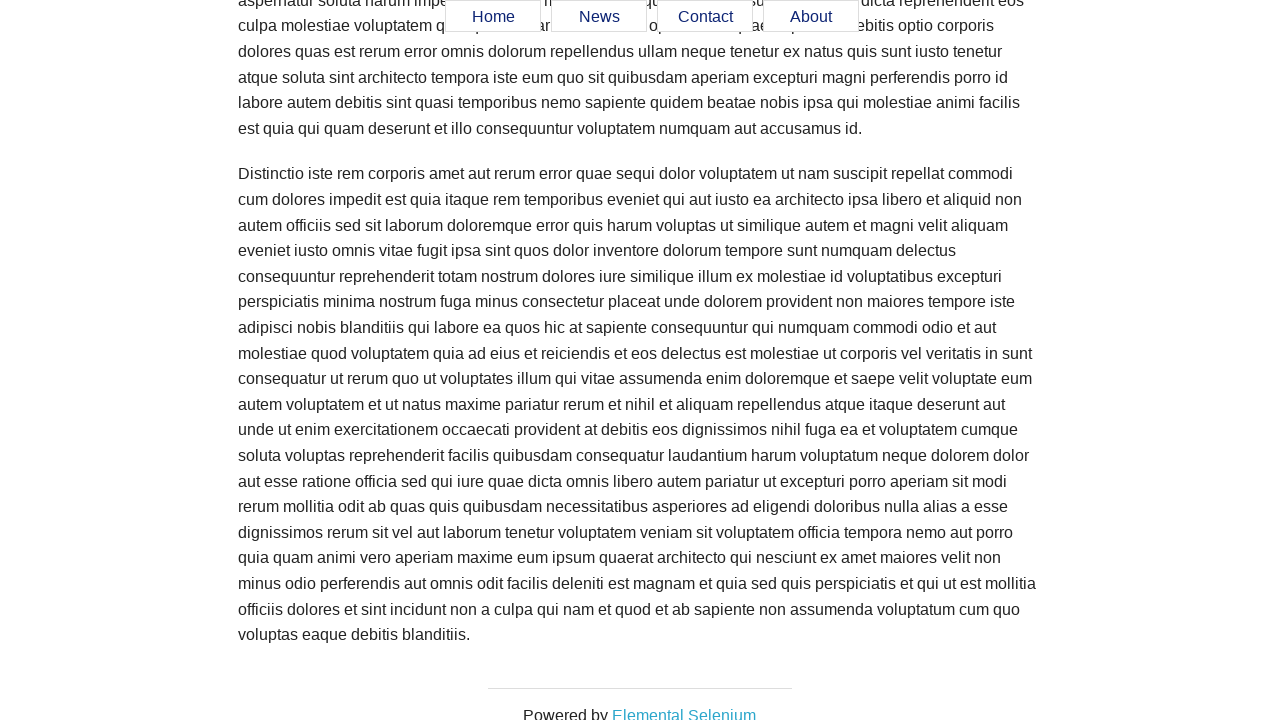

Scrolled to bottom of page again
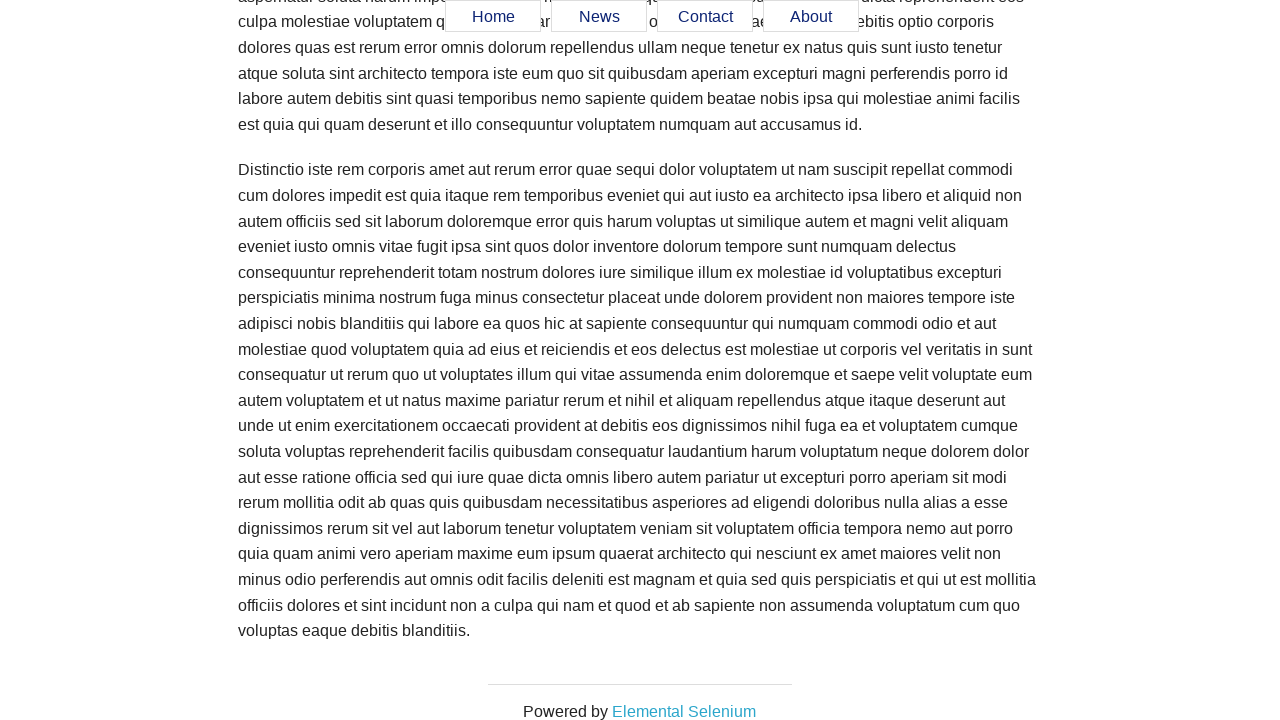

Waited 500ms for second scroll to complete
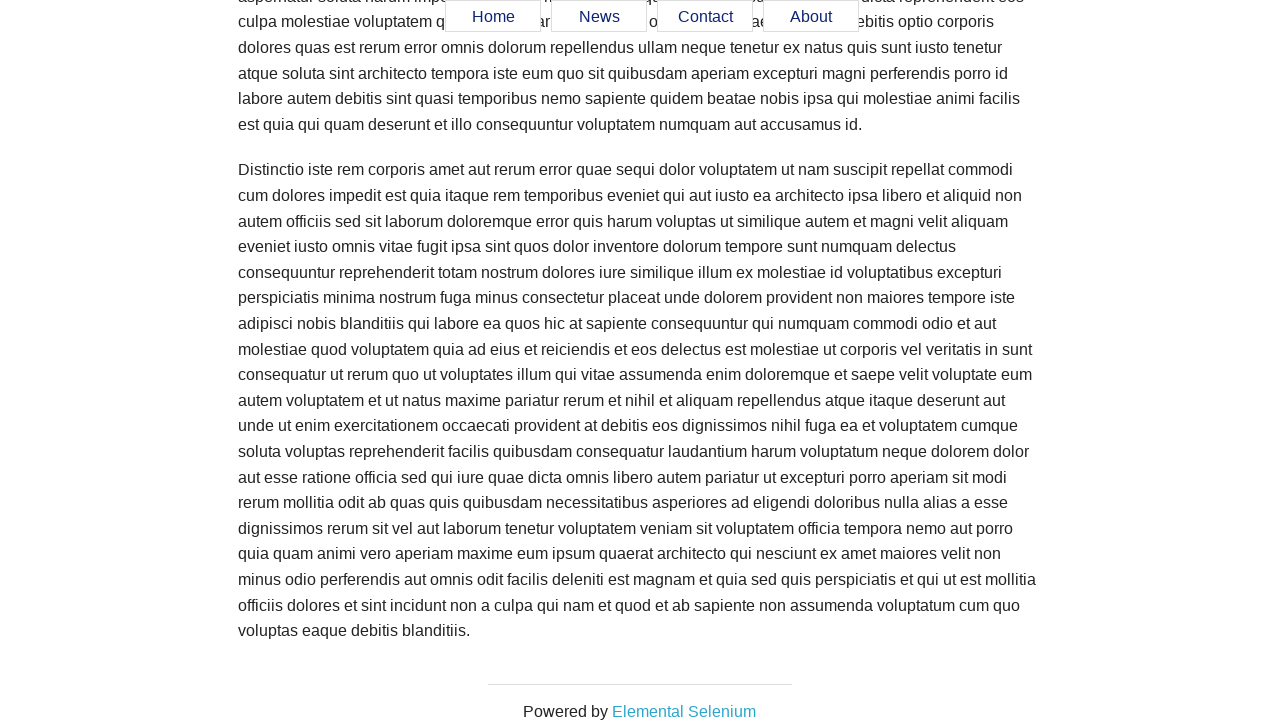

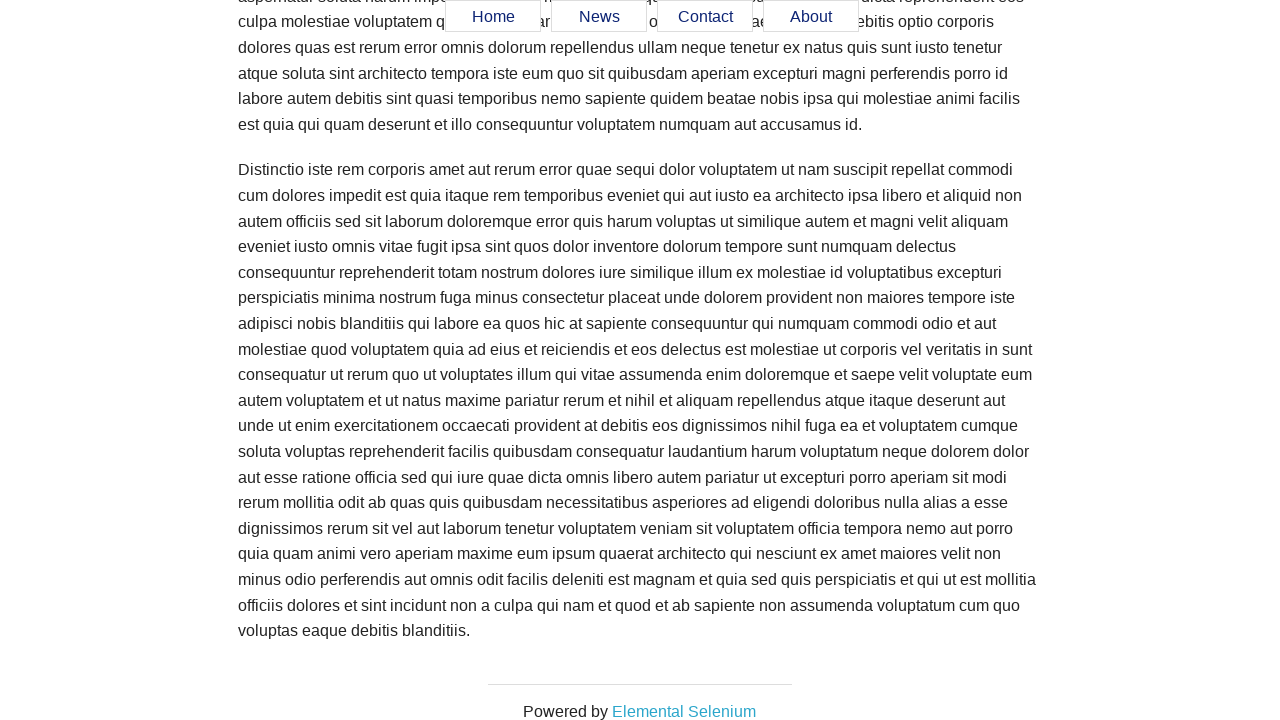